Opens a new tab, switches to it, verifies content, and switches back

Starting URL: https://demoqa.com/browser-windows

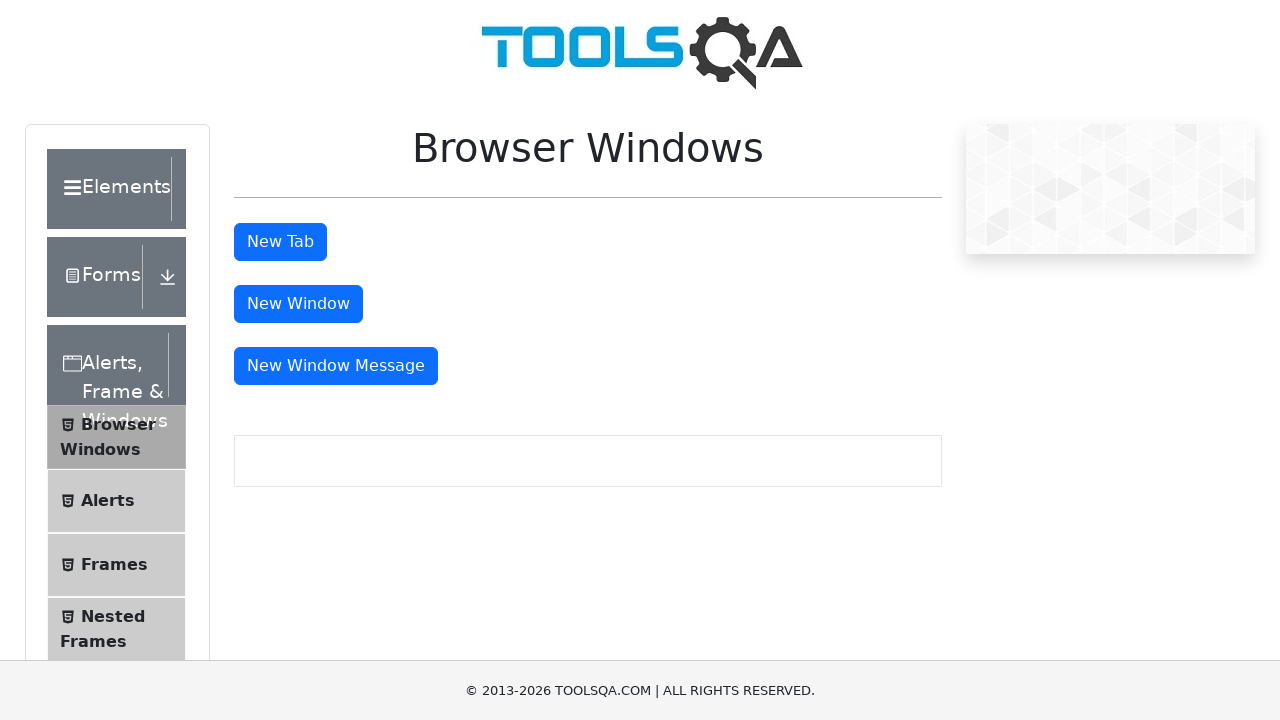

Navigated to https://demoqa.com/browser-windows
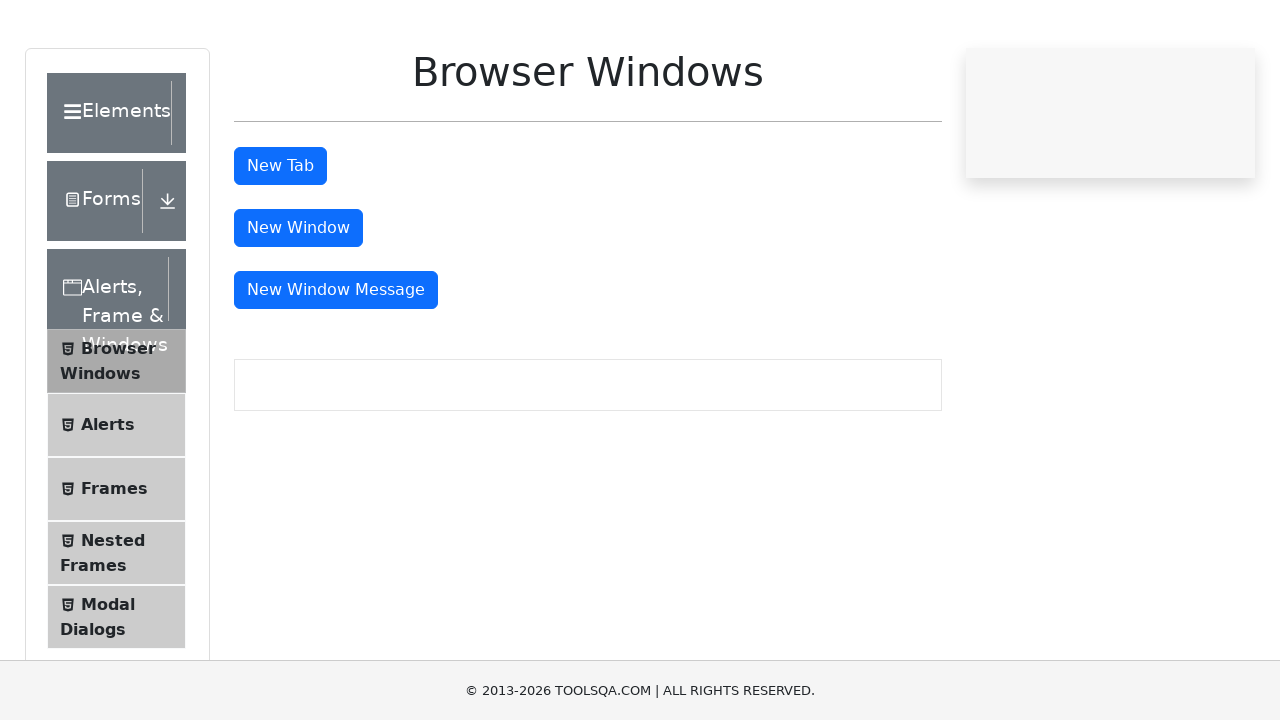

Clicked button to open new tab at (280, 242) on #tabButton
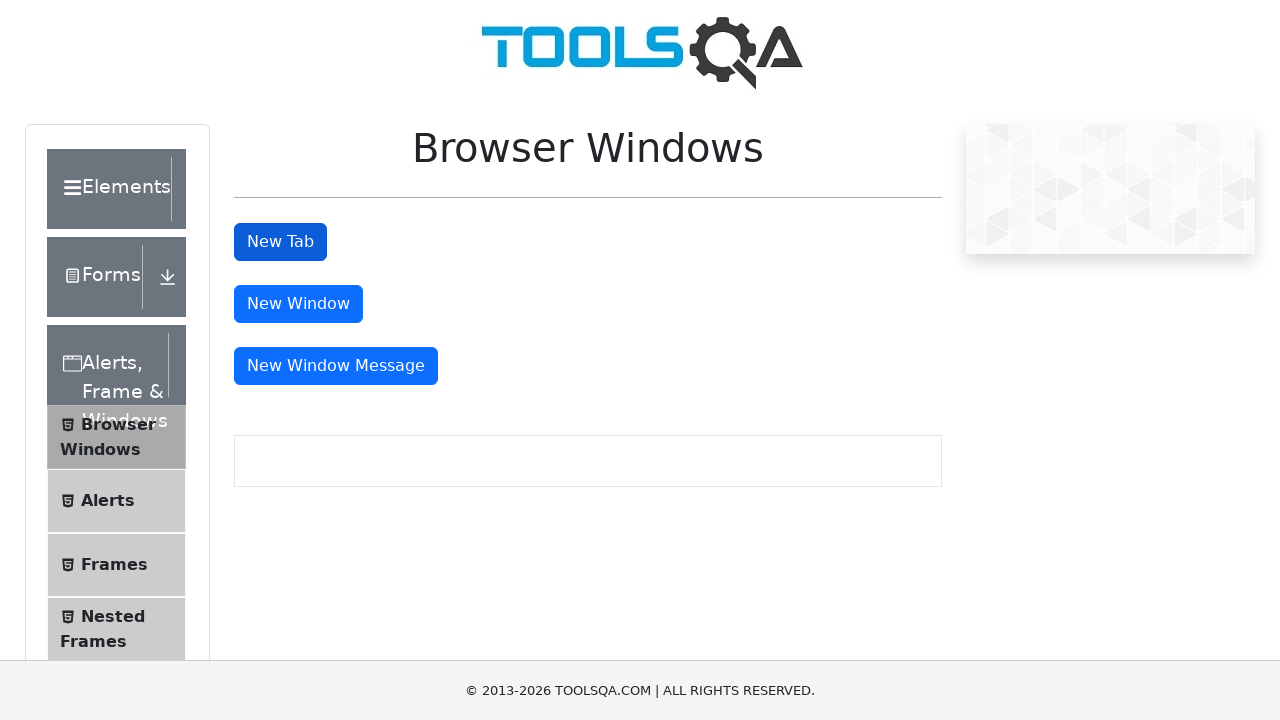

New tab opened and captured
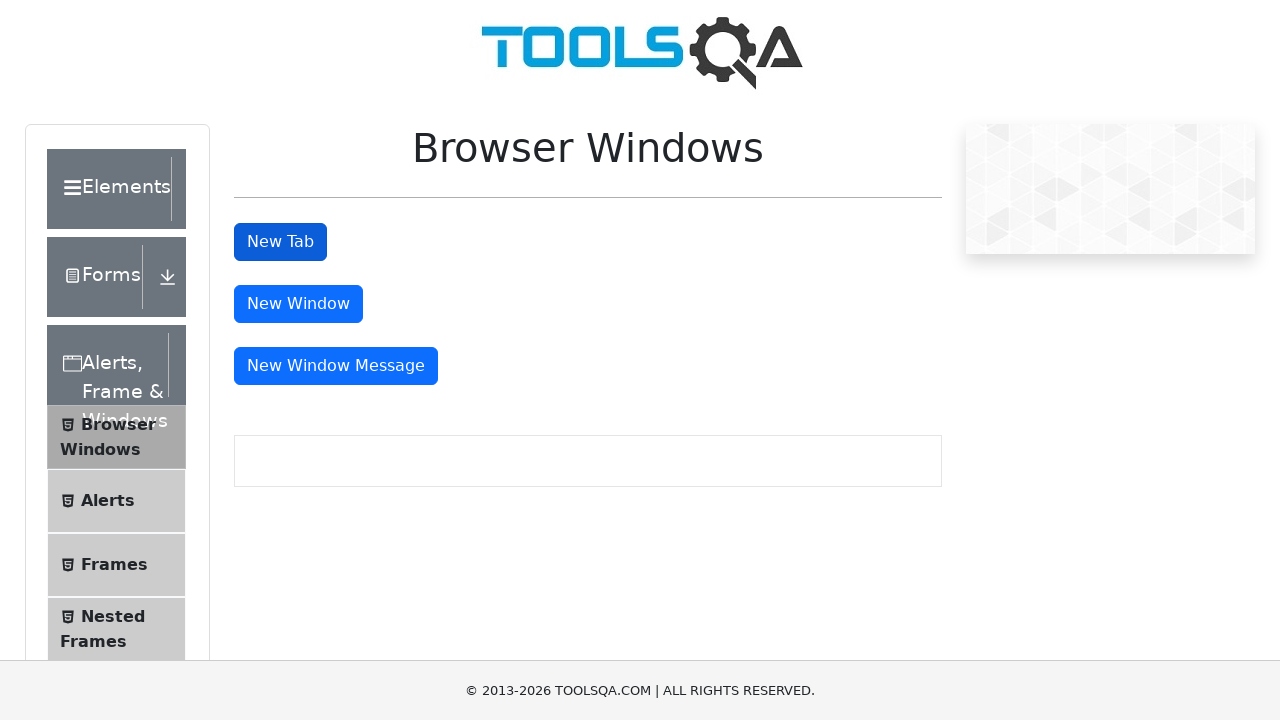

Retrieved heading text from new tab
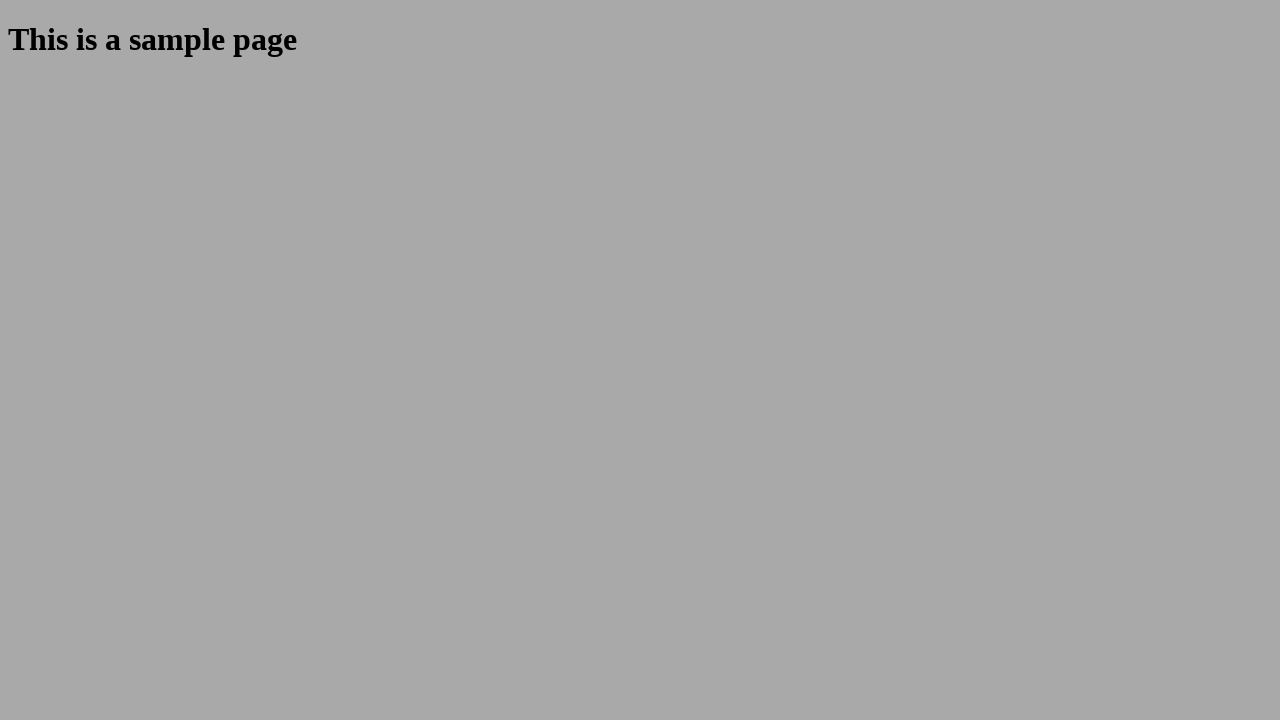

Verified that heading contains 'sample'
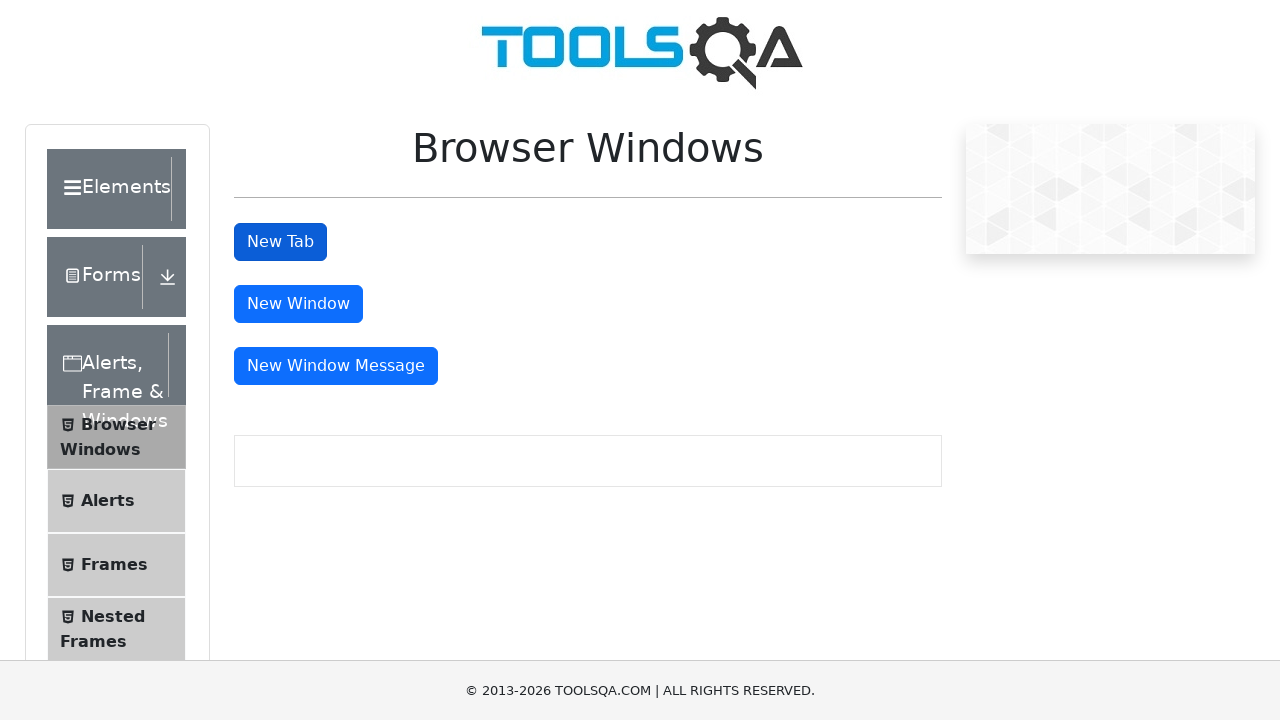

Closed the new tab
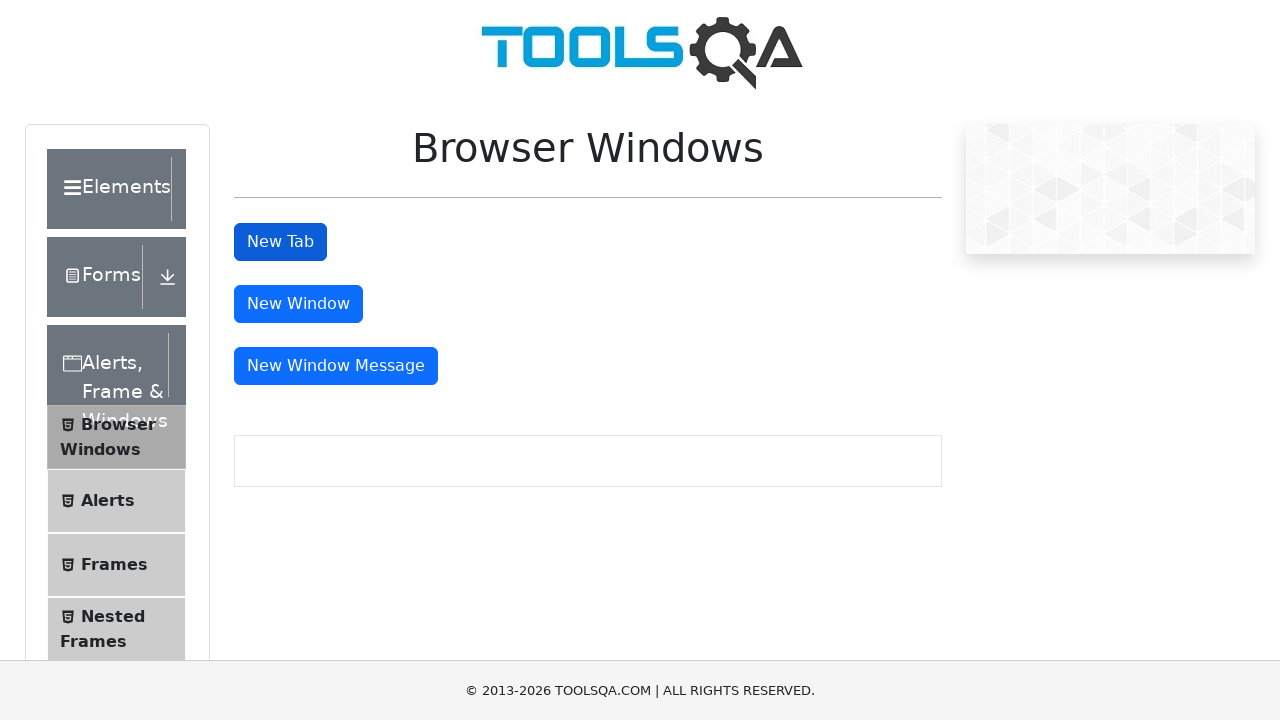

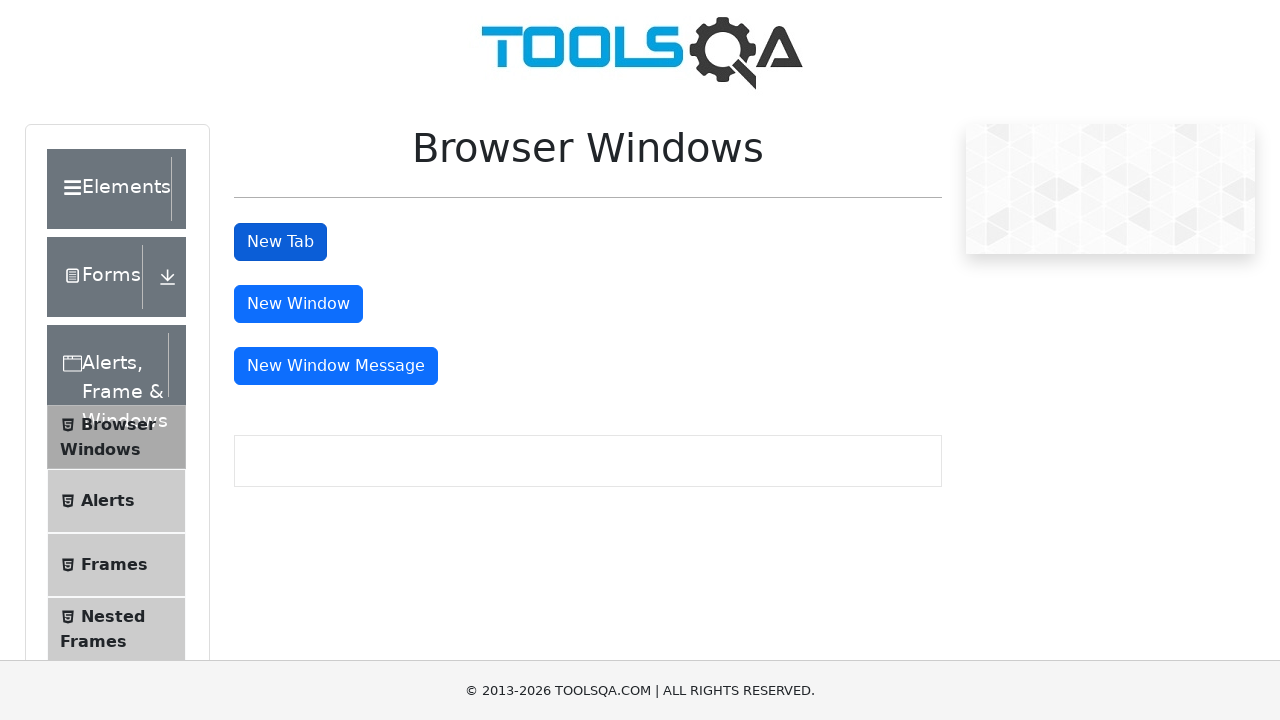